Navigates to jQuery UI selectable demo page and interacts with selectable list items within an iframe

Starting URL: https://jqueryui.com/selectable/

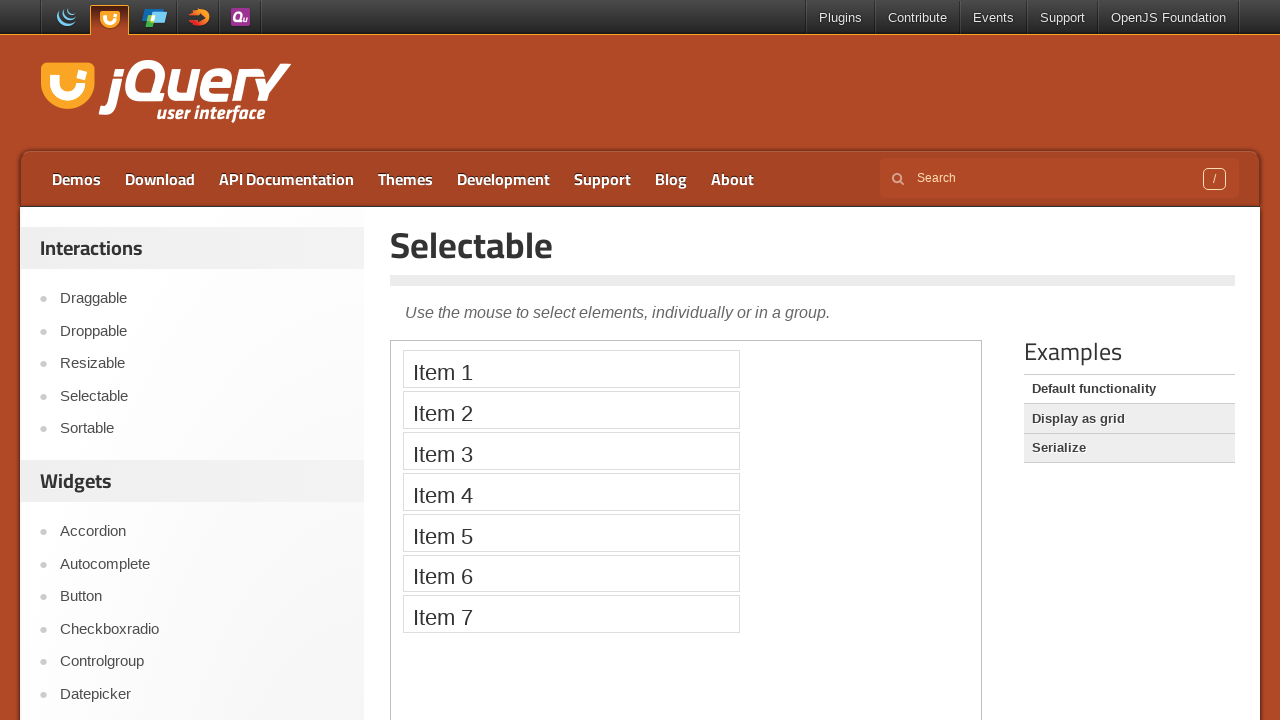

Located iframe containing selectable demo
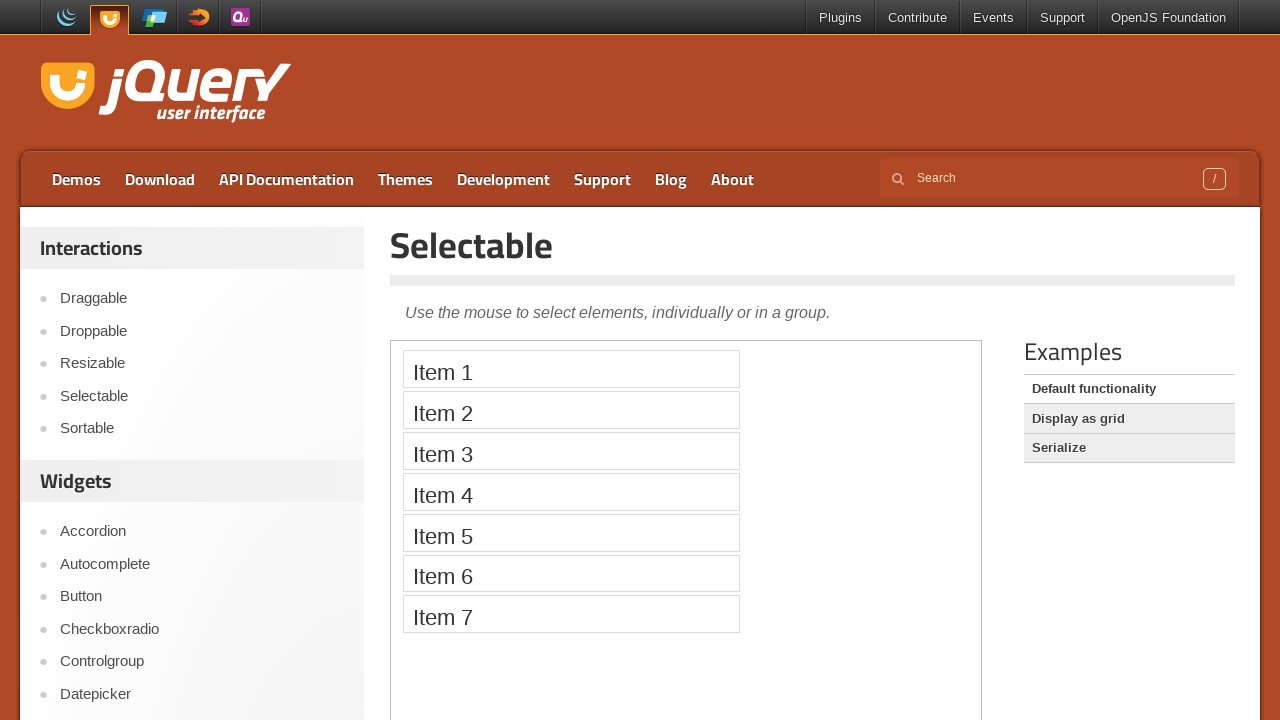

Waited 2 seconds for page to load
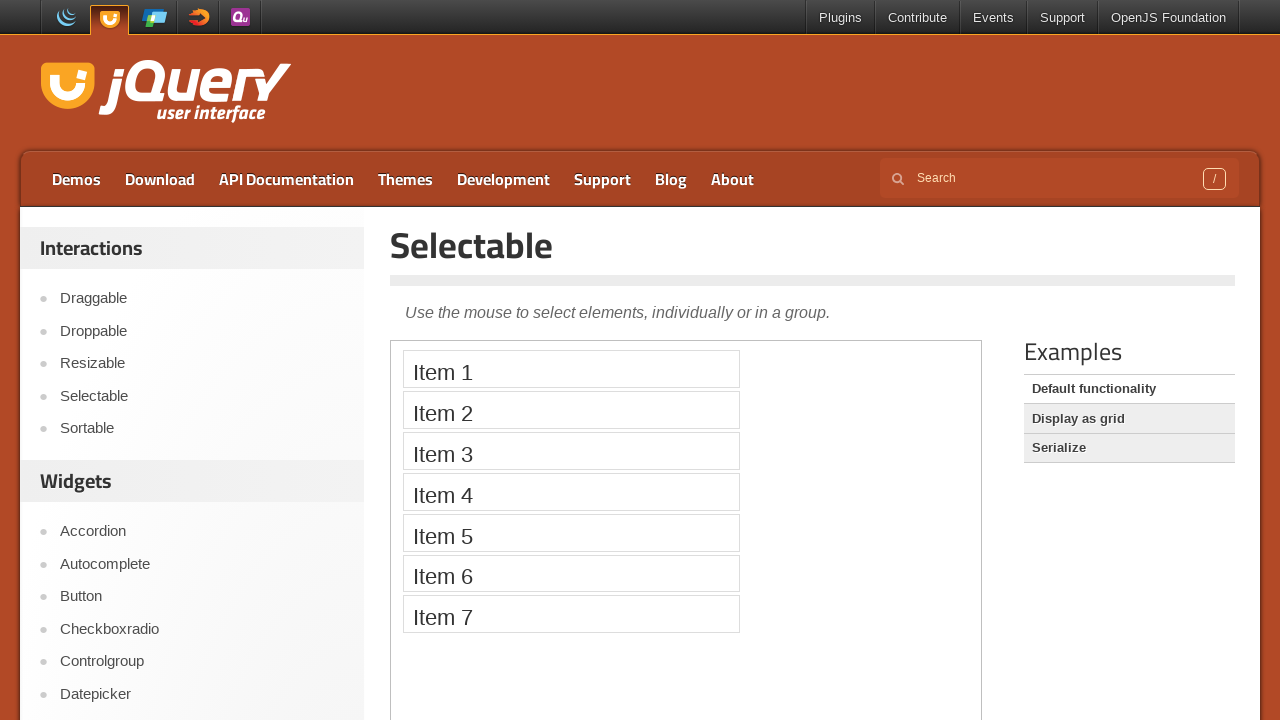

Located Item 1 in selectable list
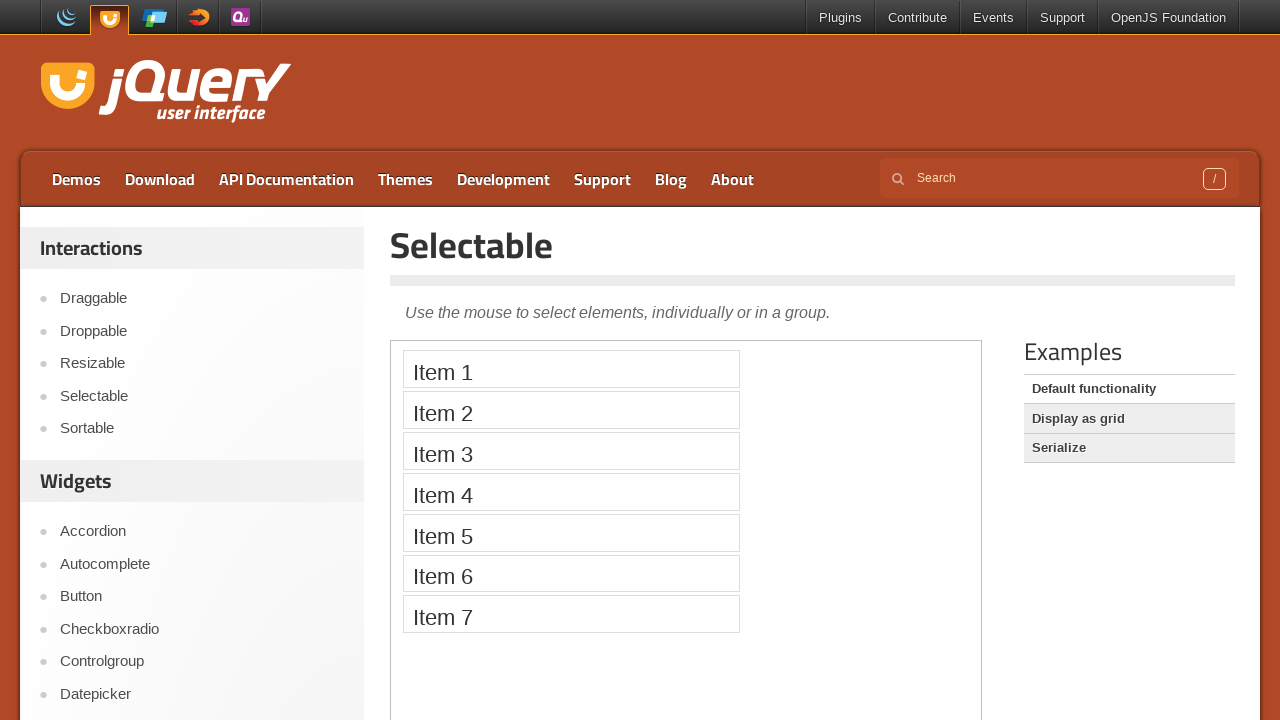

Located Item 2 in selectable list
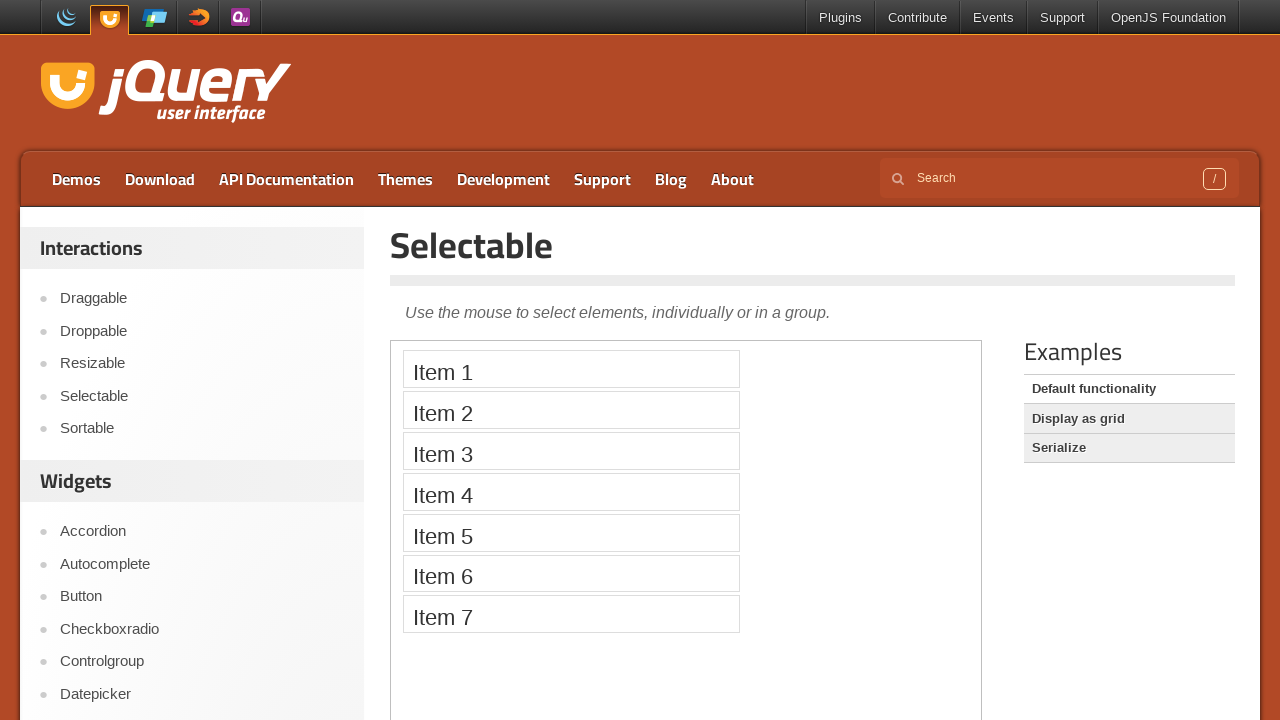

Located Item 3 in selectable list
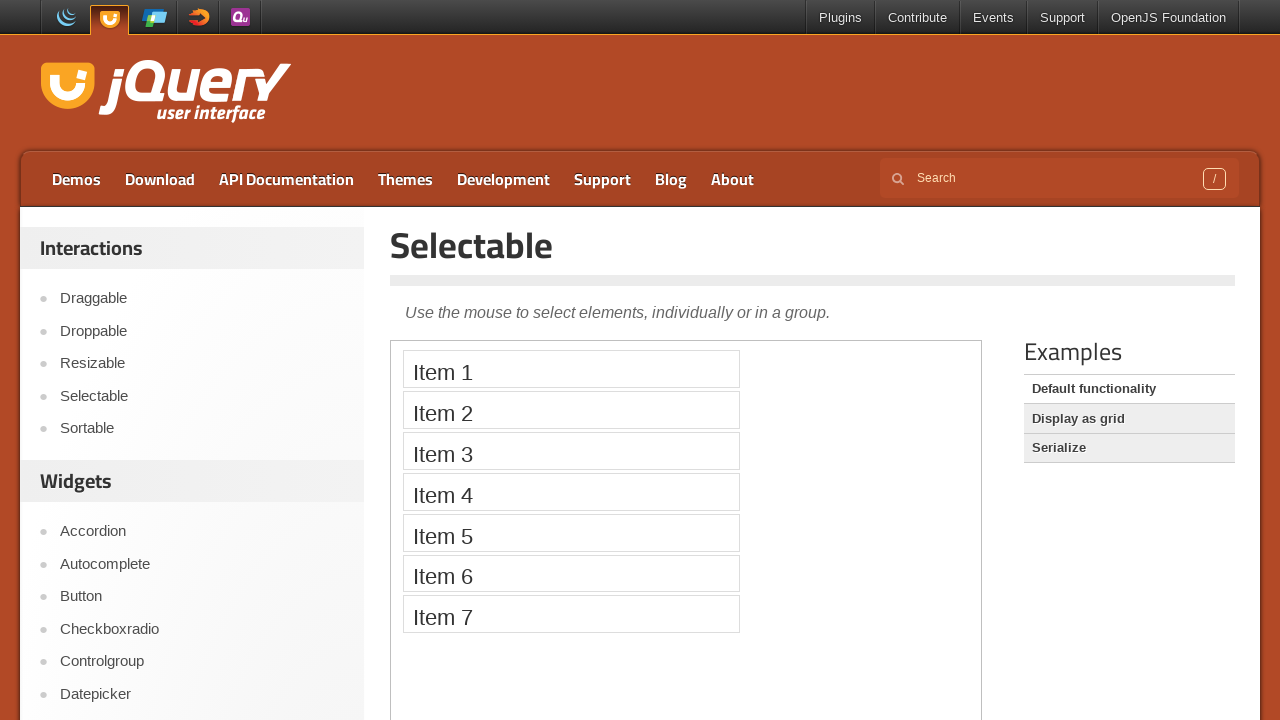

Located Item 4 in selectable list
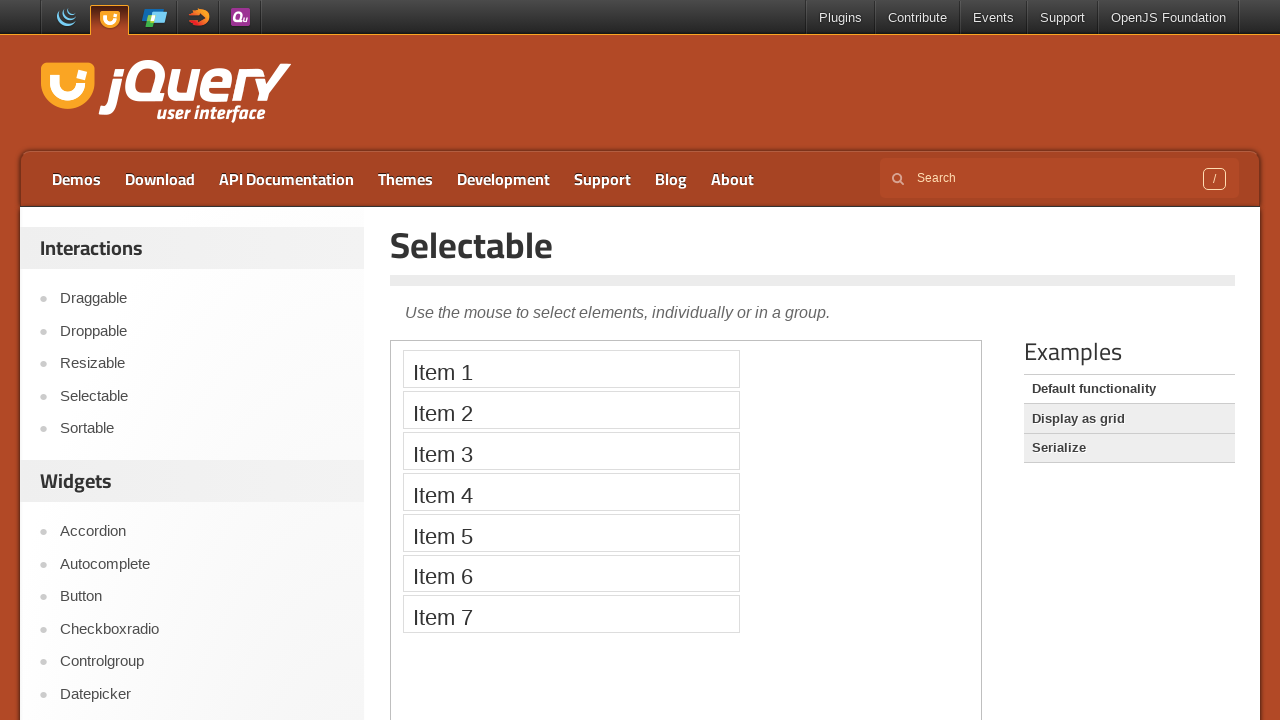

Pressed Control key down for multi-select
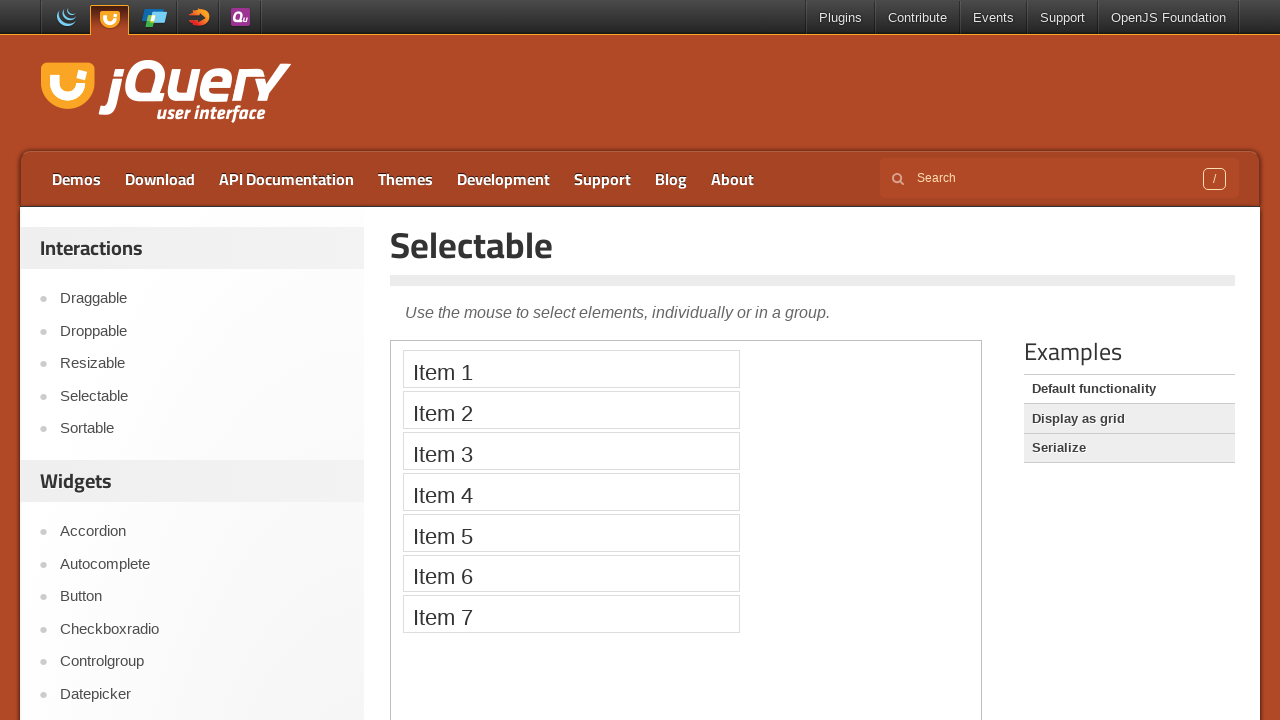

Ctrl+clicked Item 1 at (571, 369) on iframe >> nth=0 >> internal:control=enter-frame >> xpath=//li[text()='Item 1']
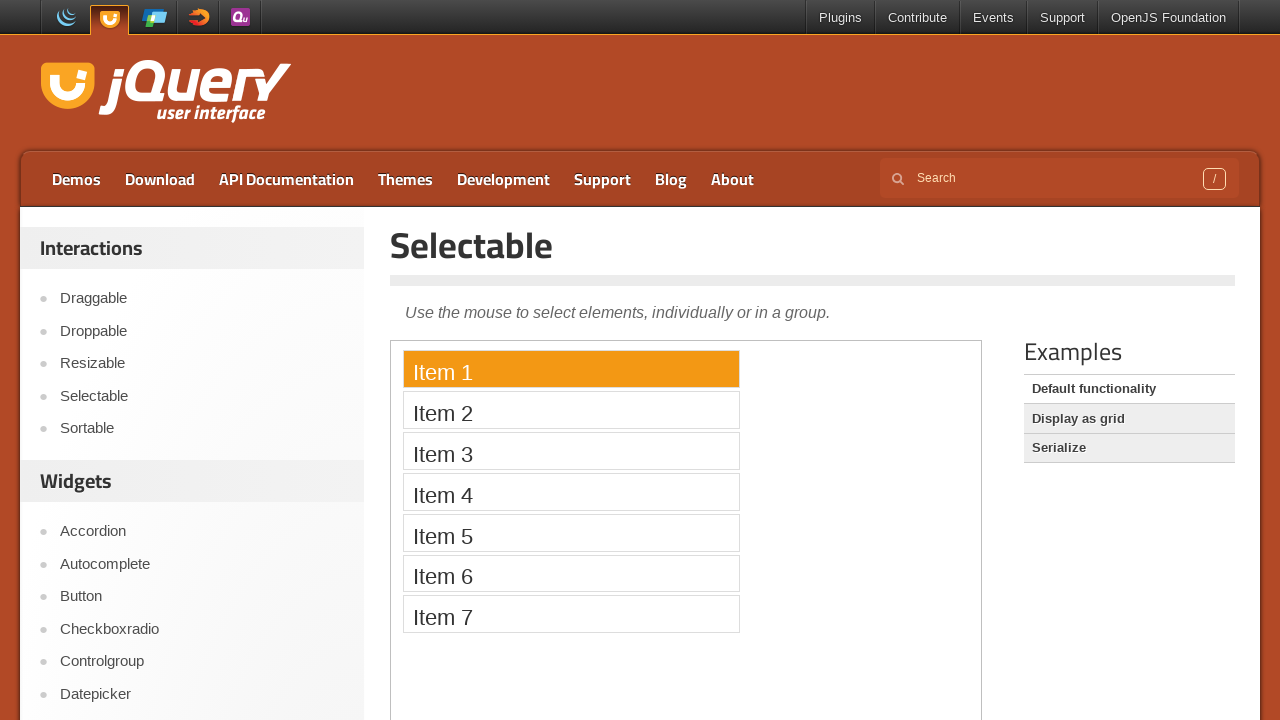

Ctrl+clicked Item 2 at (571, 410) on iframe >> nth=0 >> internal:control=enter-frame >> xpath=//li[text()='Item 2']
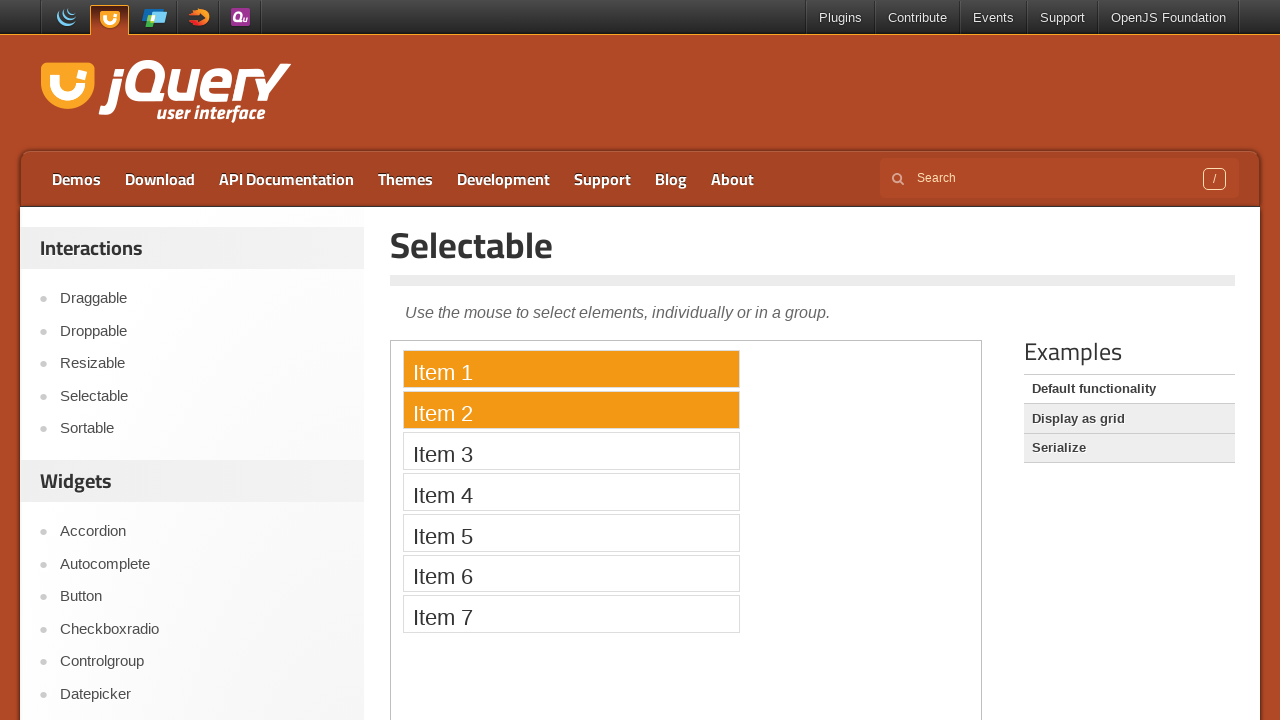

Ctrl+clicked Item 3 at (571, 451) on iframe >> nth=0 >> internal:control=enter-frame >> xpath=//li[text()='Item 3']
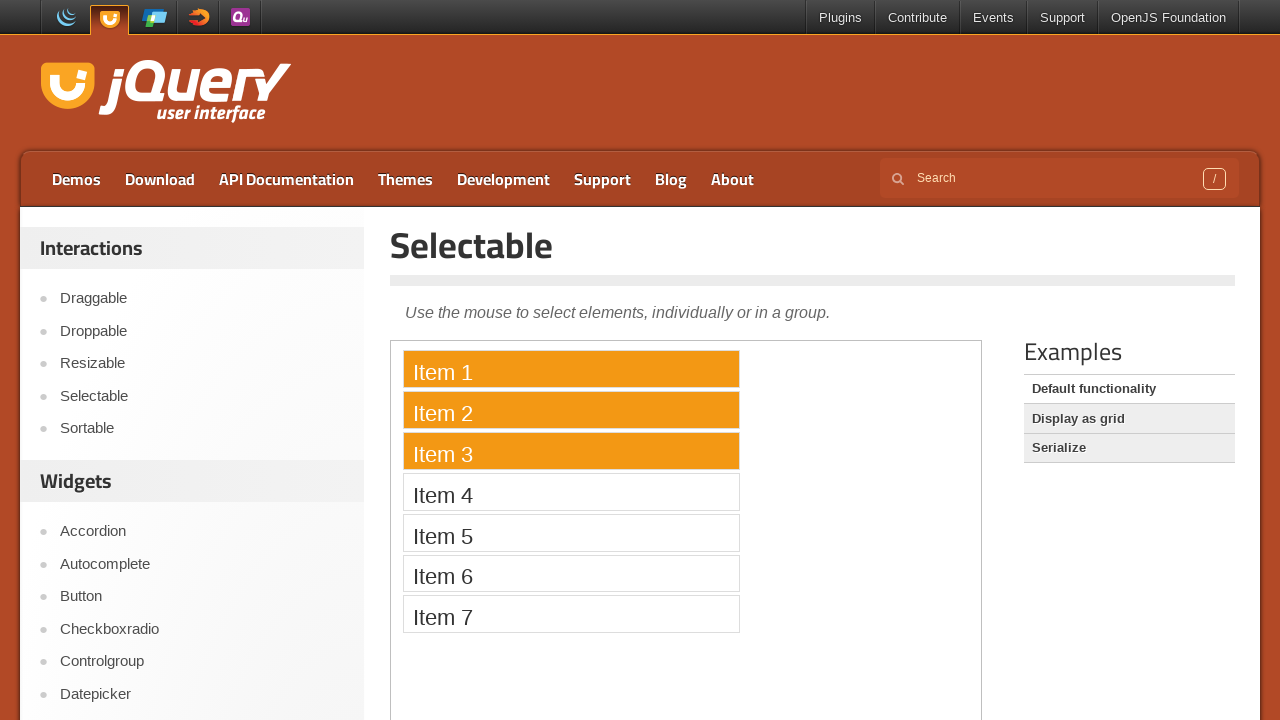

Ctrl+clicked Item 4 at (571, 492) on iframe >> nth=0 >> internal:control=enter-frame >> xpath=//li[text()='Item 4']
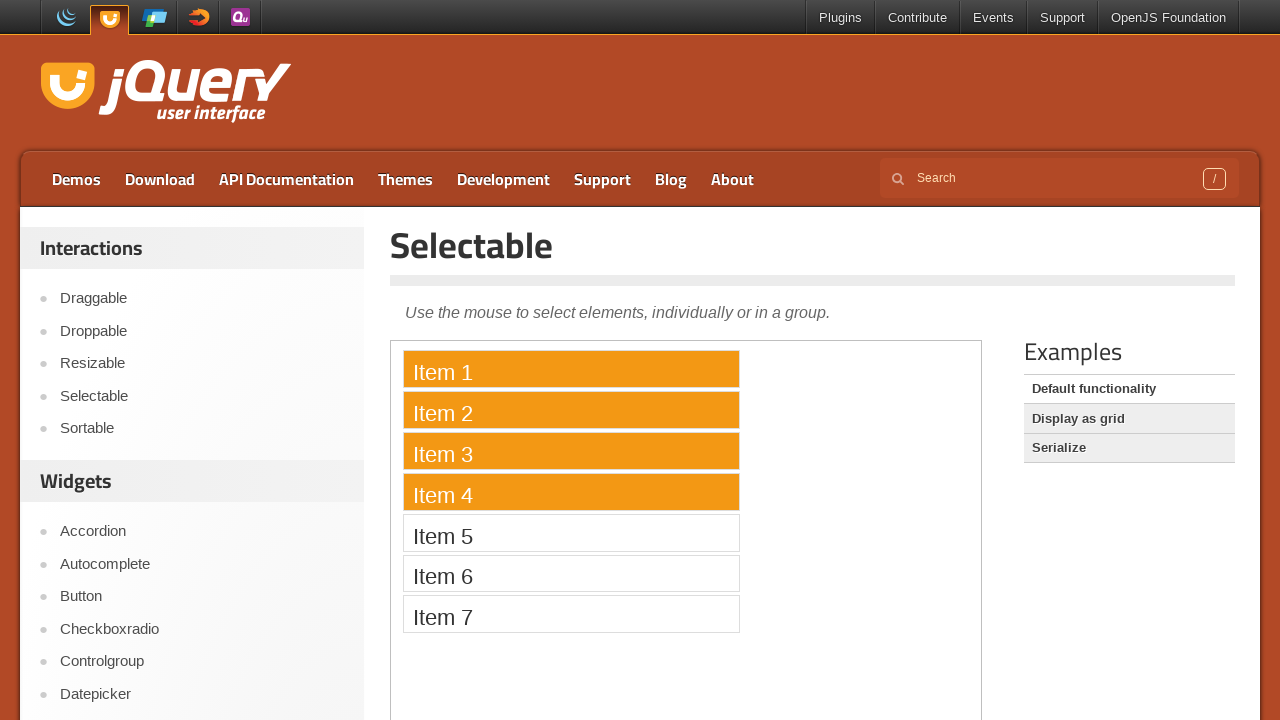

Released Control key
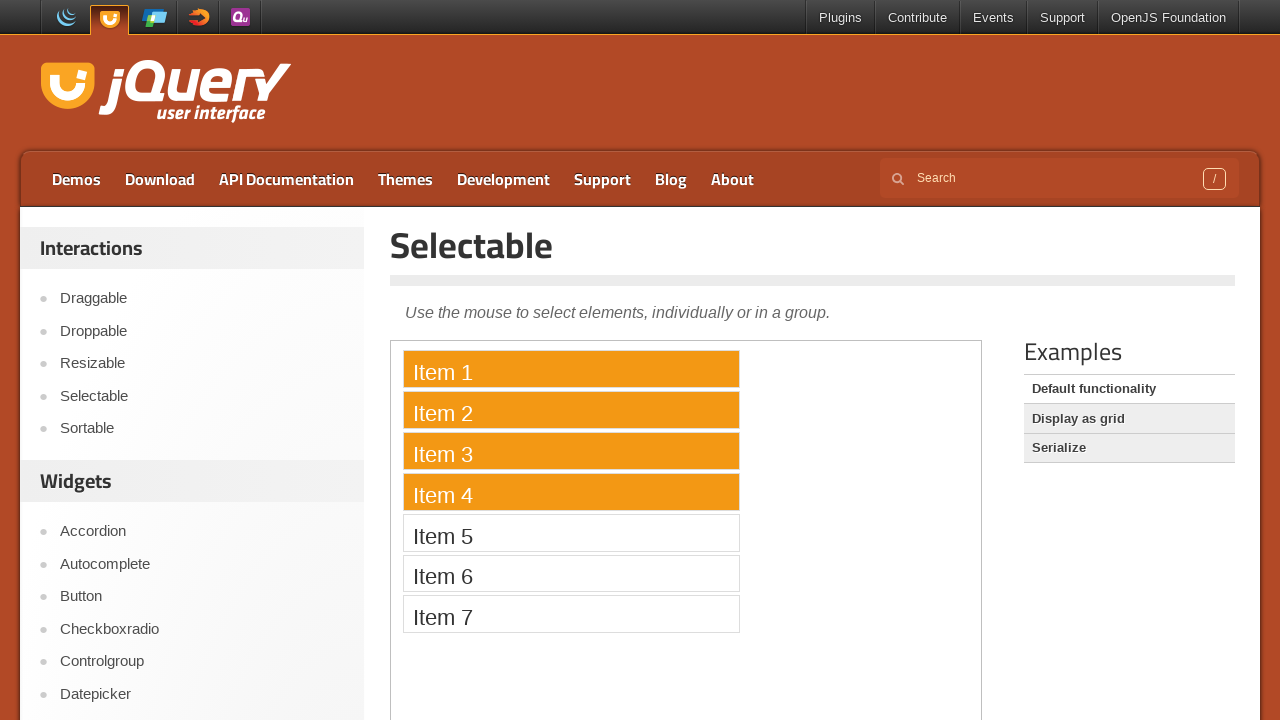

Waited 6 seconds to observe multi-selected items
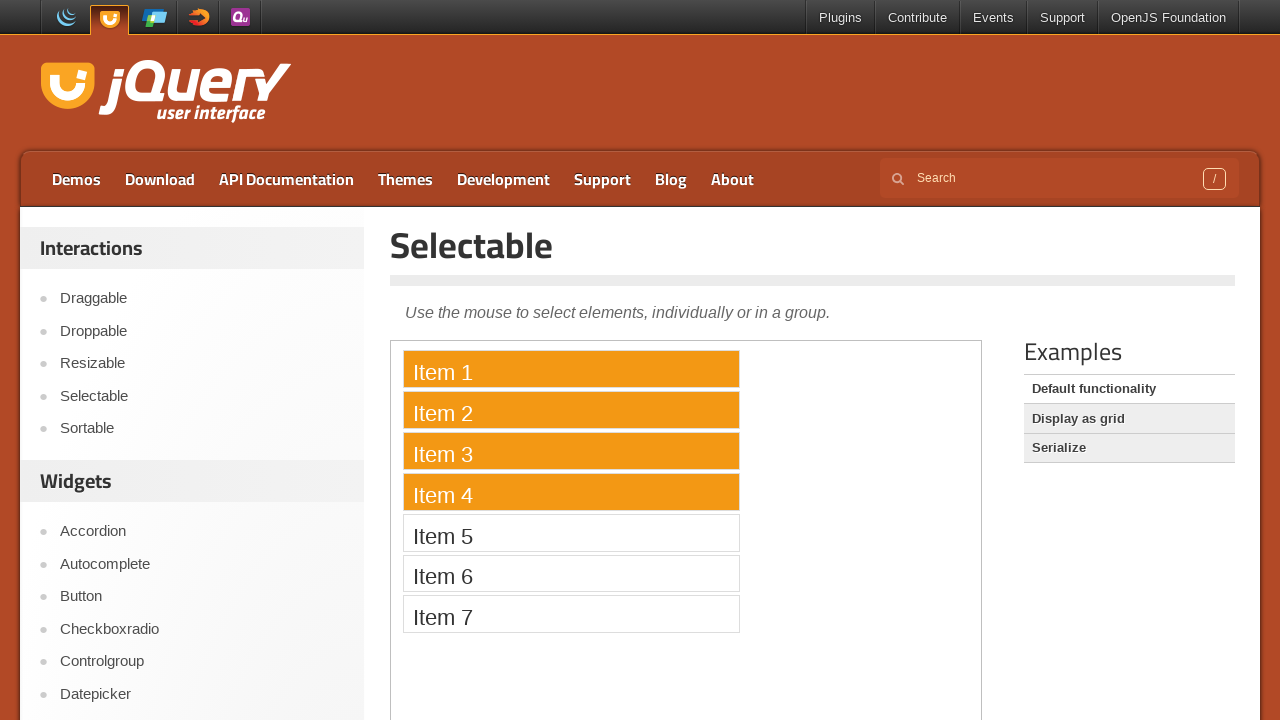

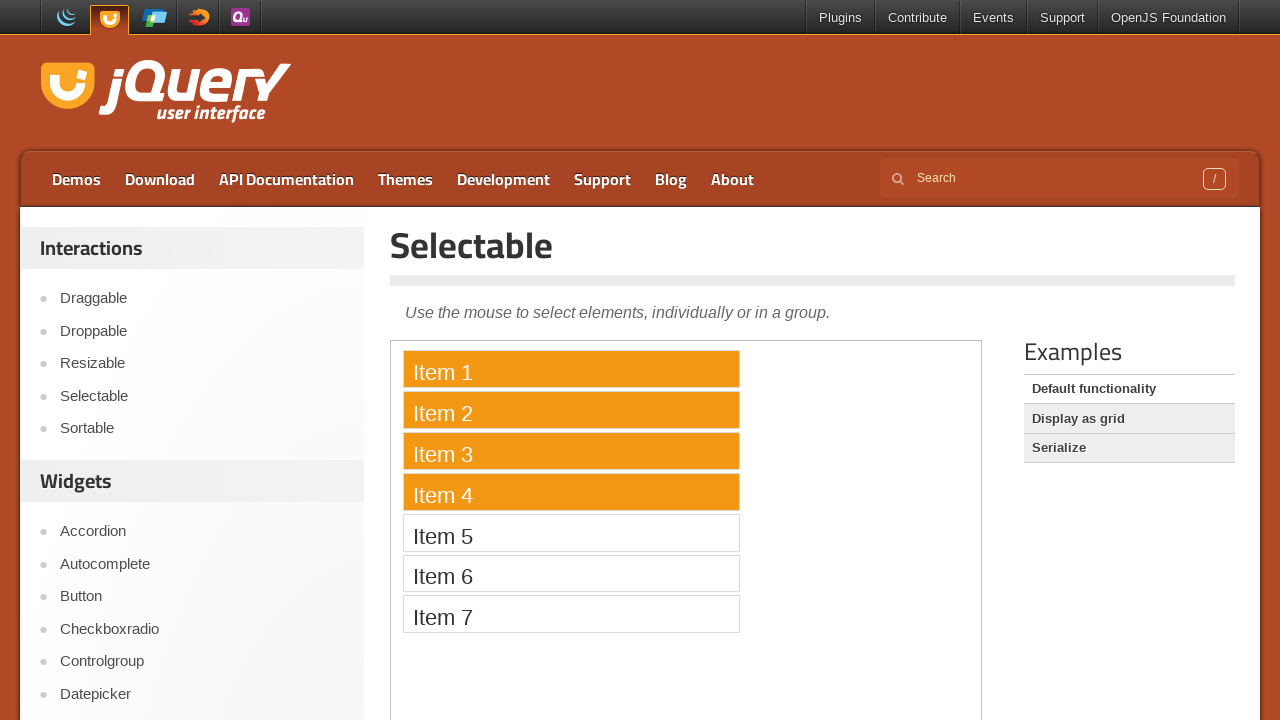